Tests that typing confidential text into a non-password field raises an error, verifying field type validation

Starting URL: https://keepass.info/help/kb/testform.html

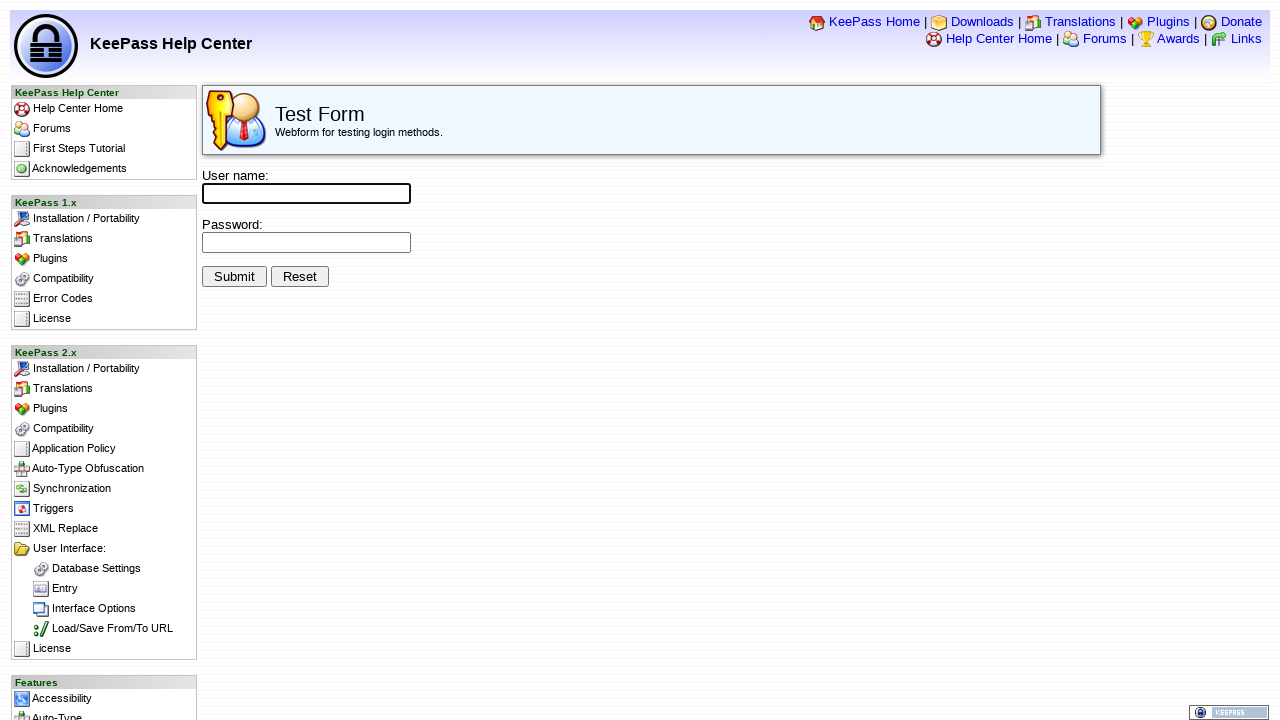

Waited for user input field to be available
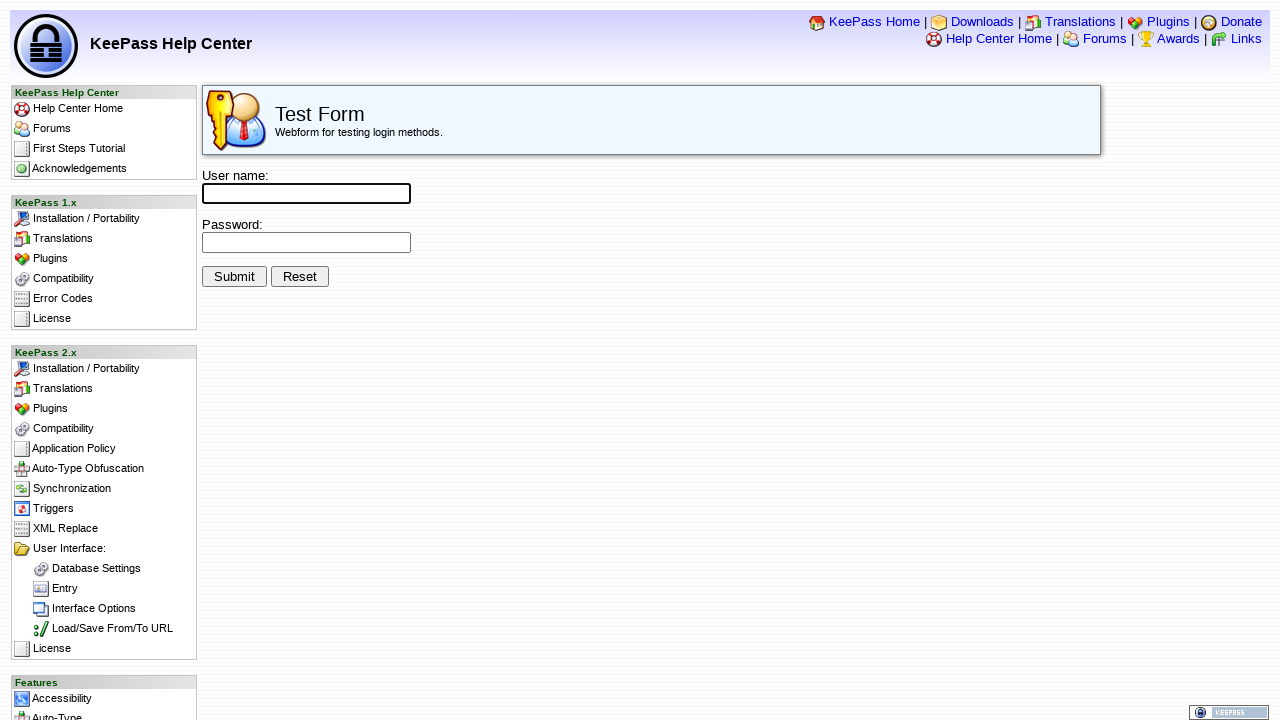

Located the user input field
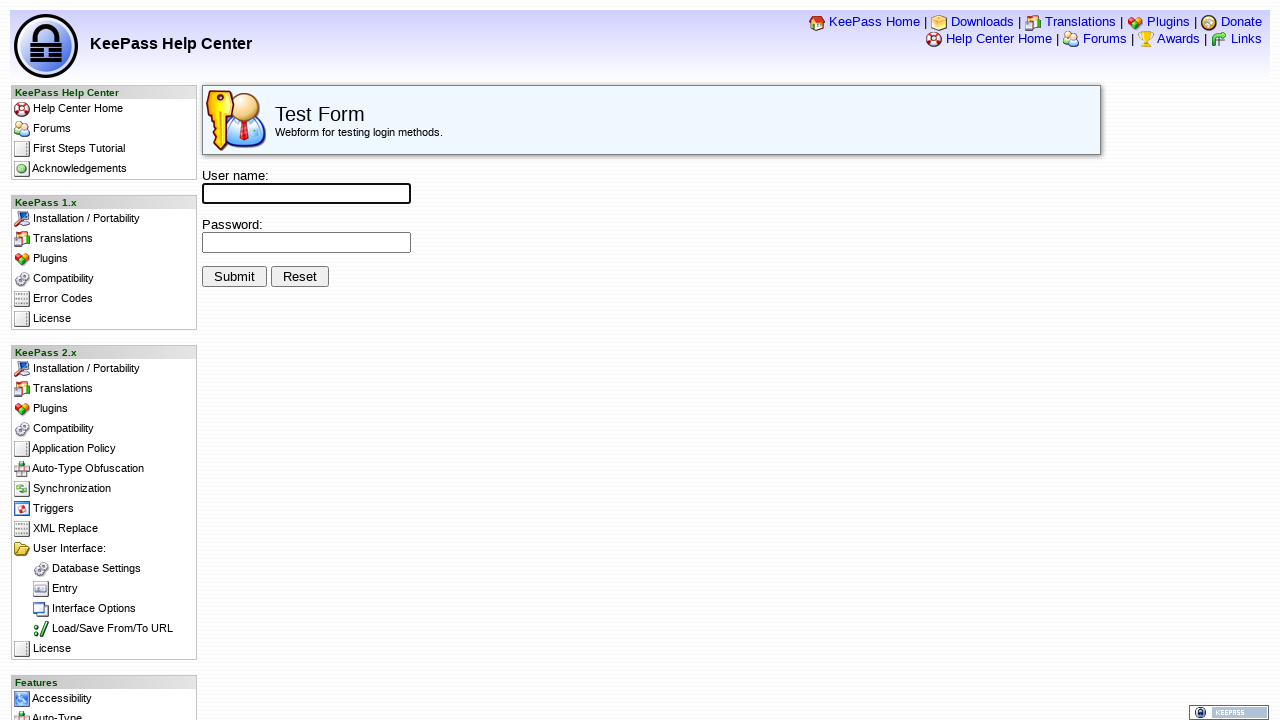

Retrieved field type attribute from user input
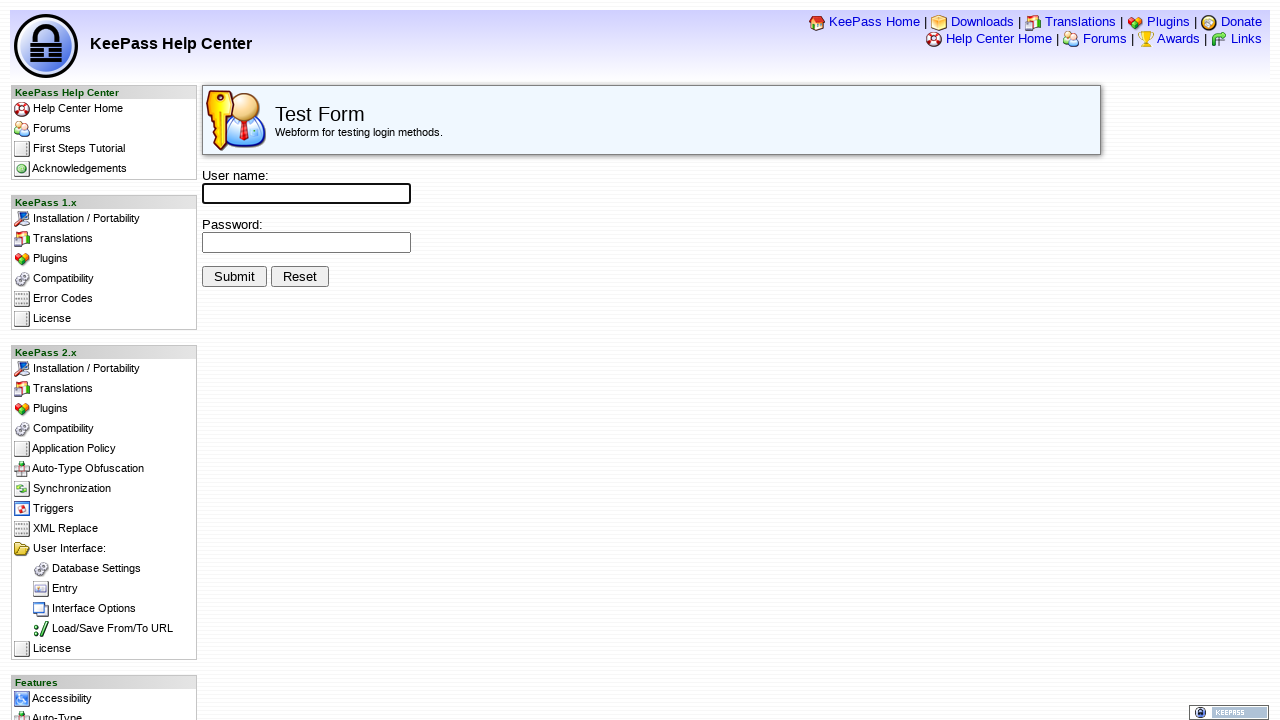

Verified that user field type is not 'password' - field validation passed
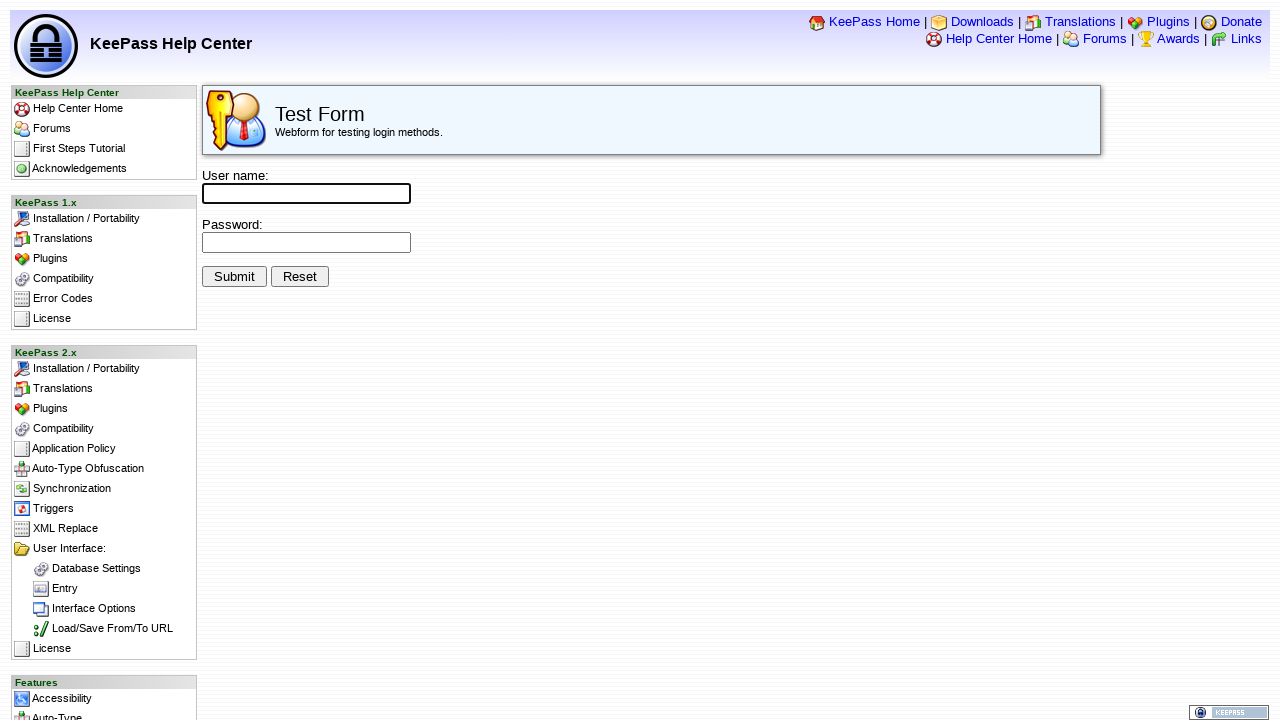

Filled user field with 'TestUsername' into non-password field on input[name='user']
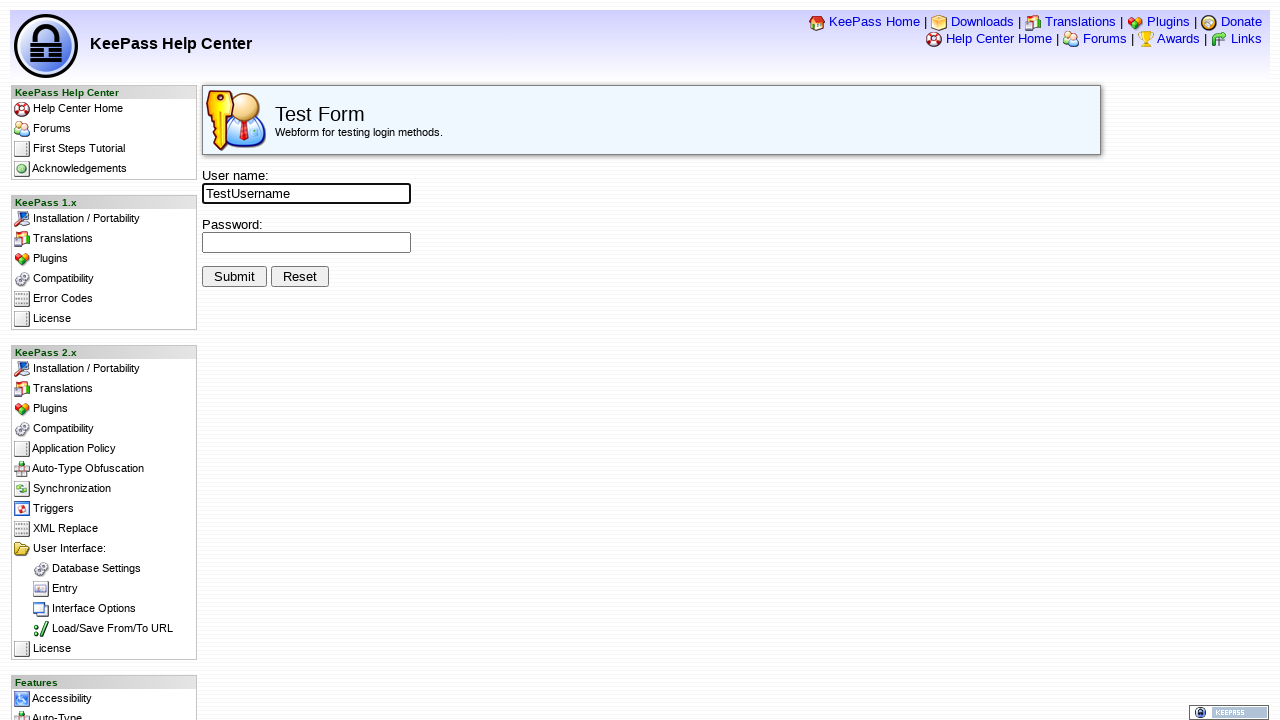

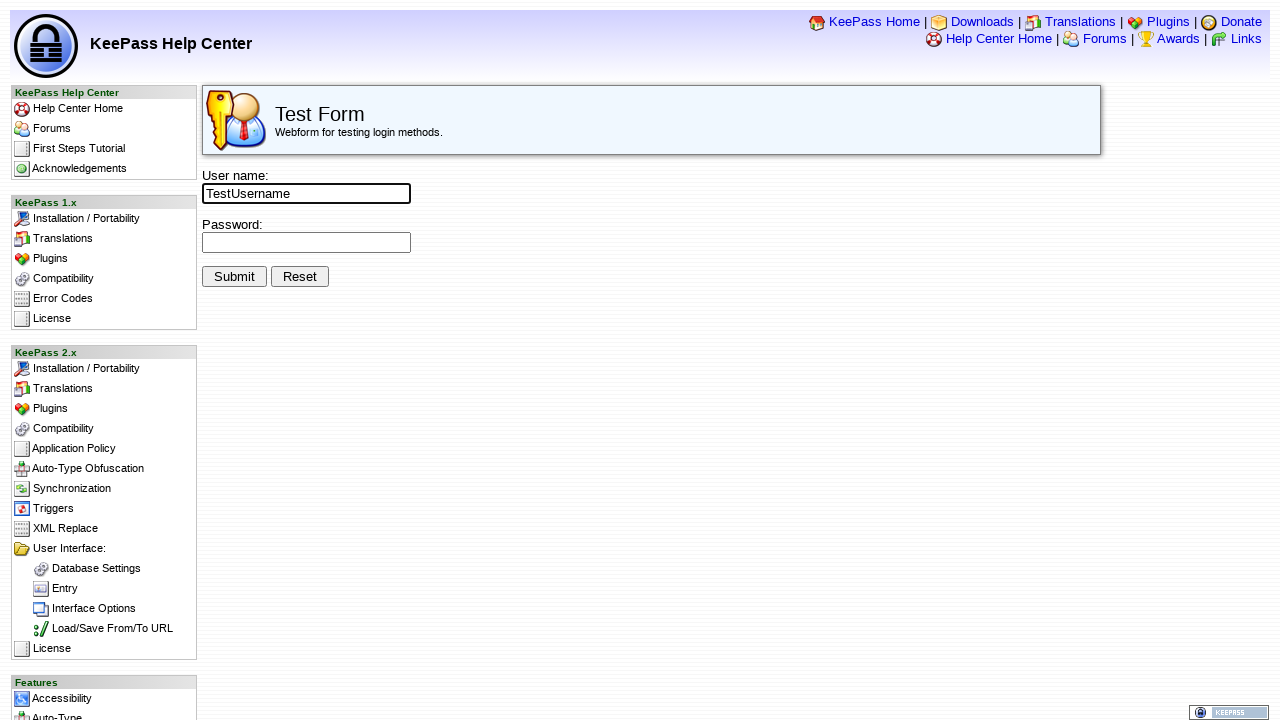